Calculates the sum of two numbers displayed on the page, selects the result from a dropdown menu, and submits the form

Starting URL: http://suninjuly.github.io/selects1.html

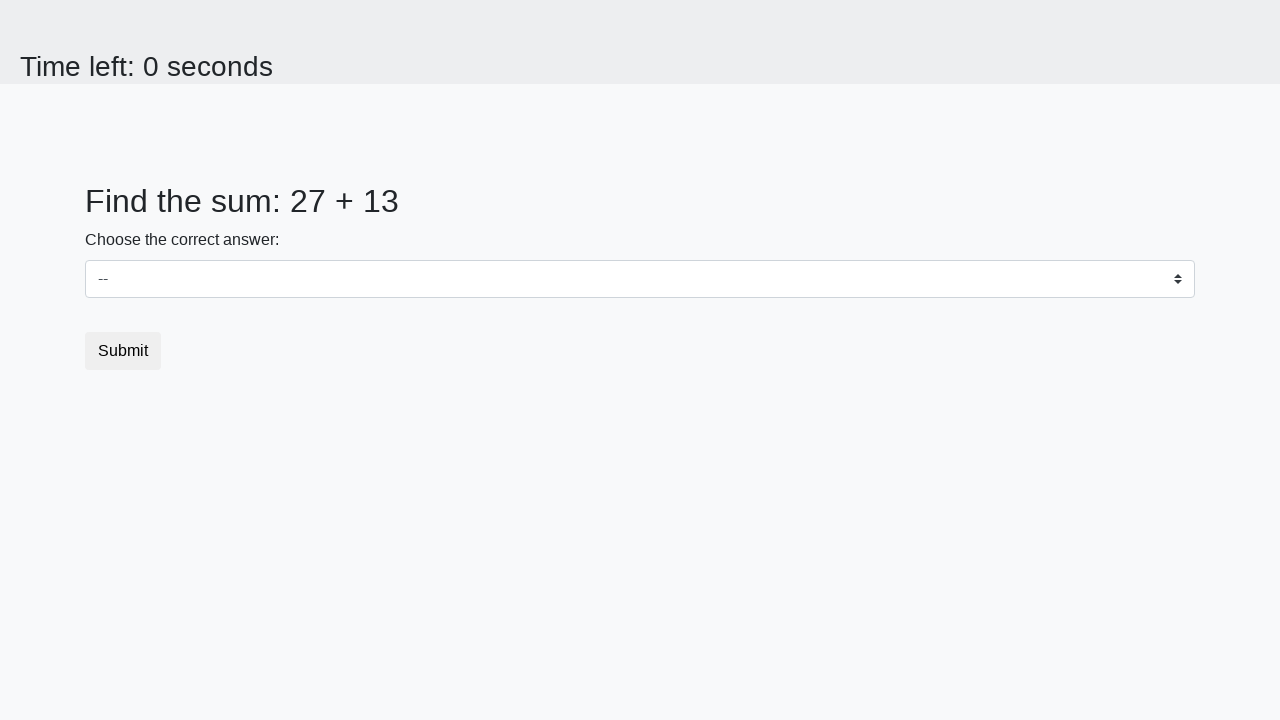

Retrieved first number from #num1 element
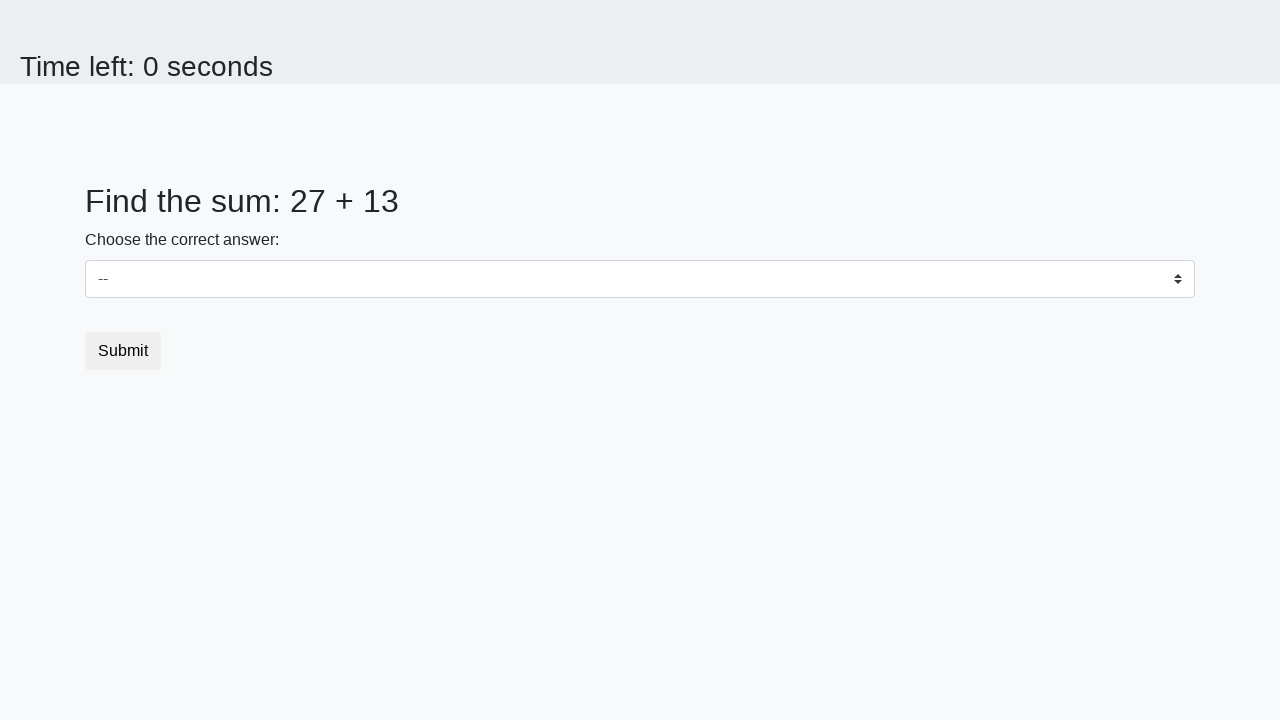

Retrieved second number from #num2 element
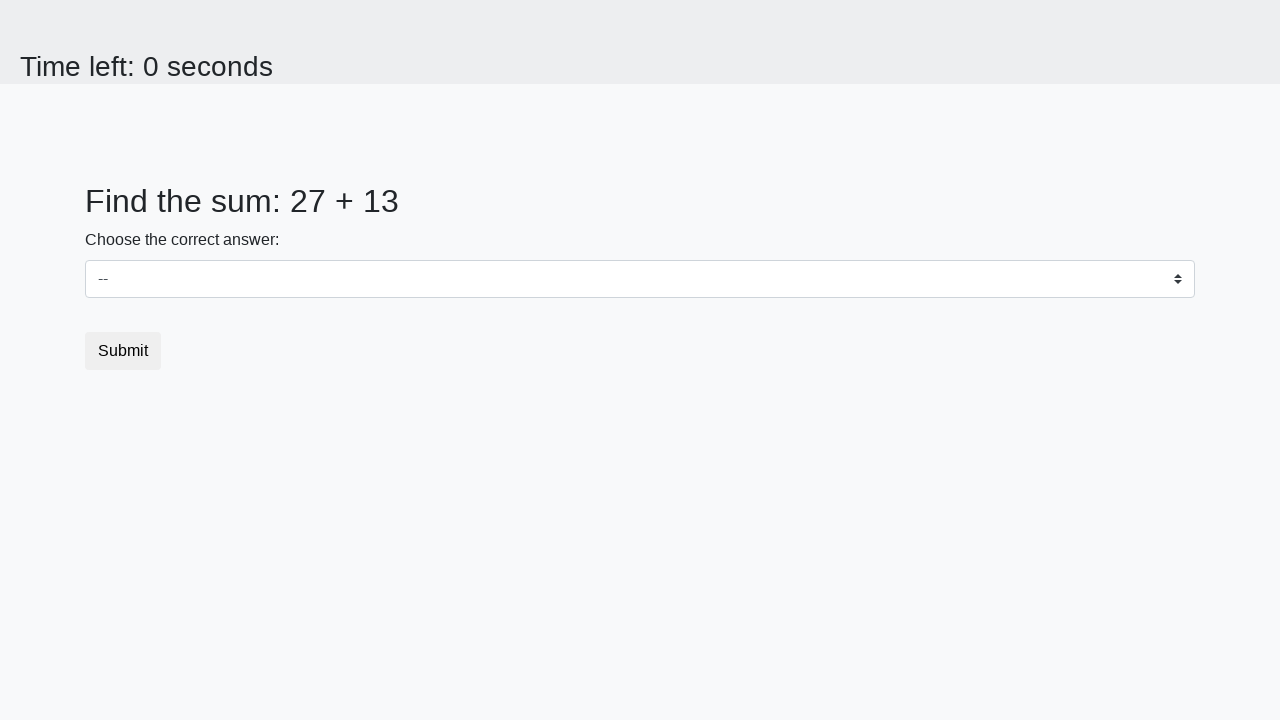

Calculated sum of 27 + 13 = 40
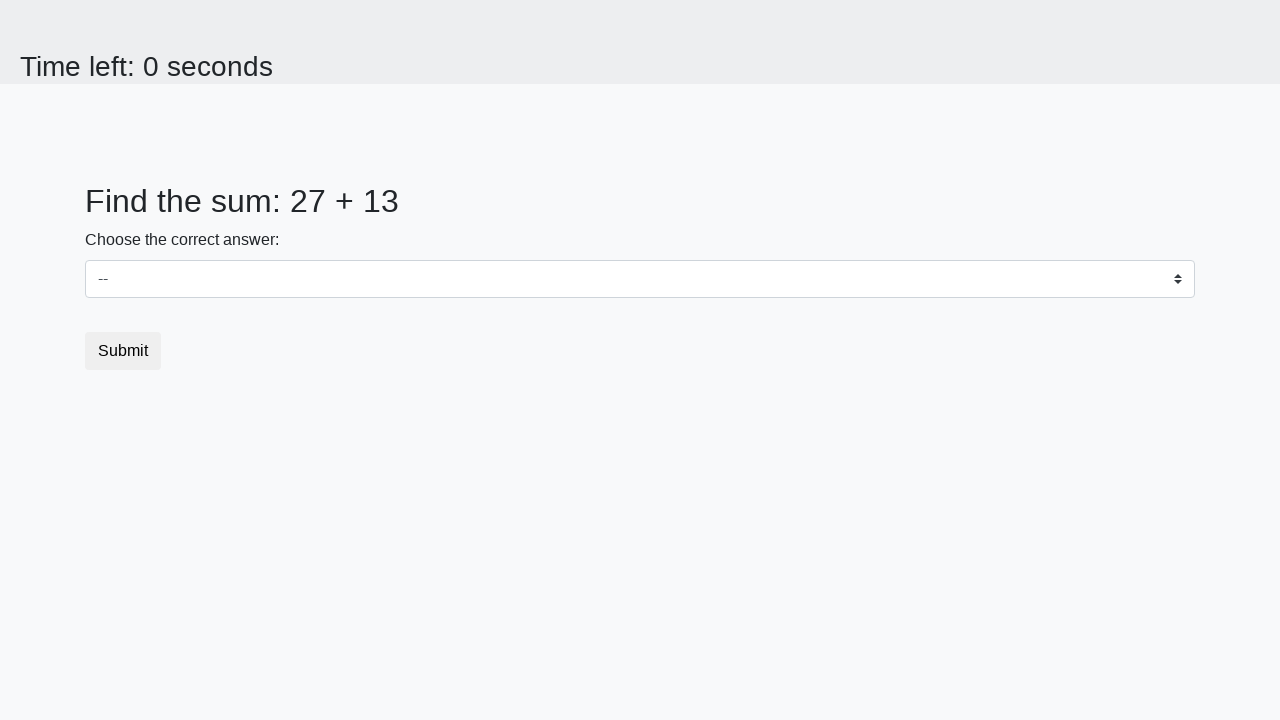

Selected 40 from dropdown menu on select
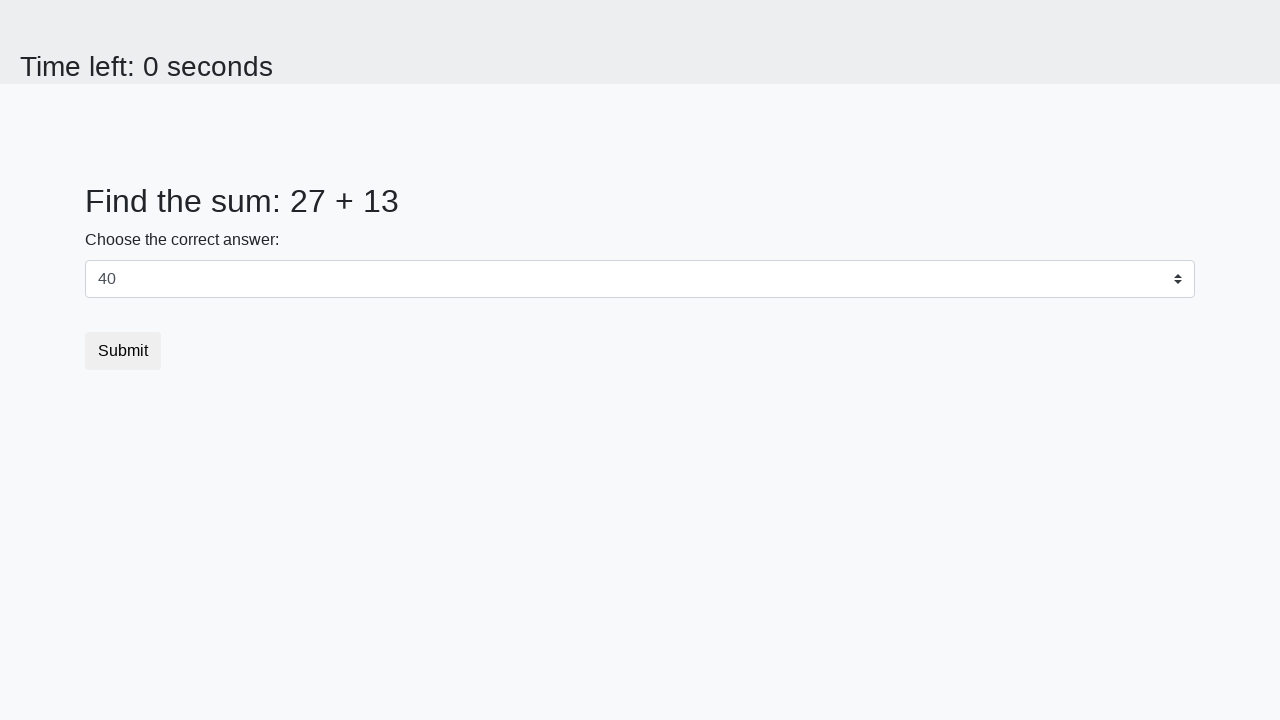

Clicked submit button to submit the form at (123, 351) on button.btn
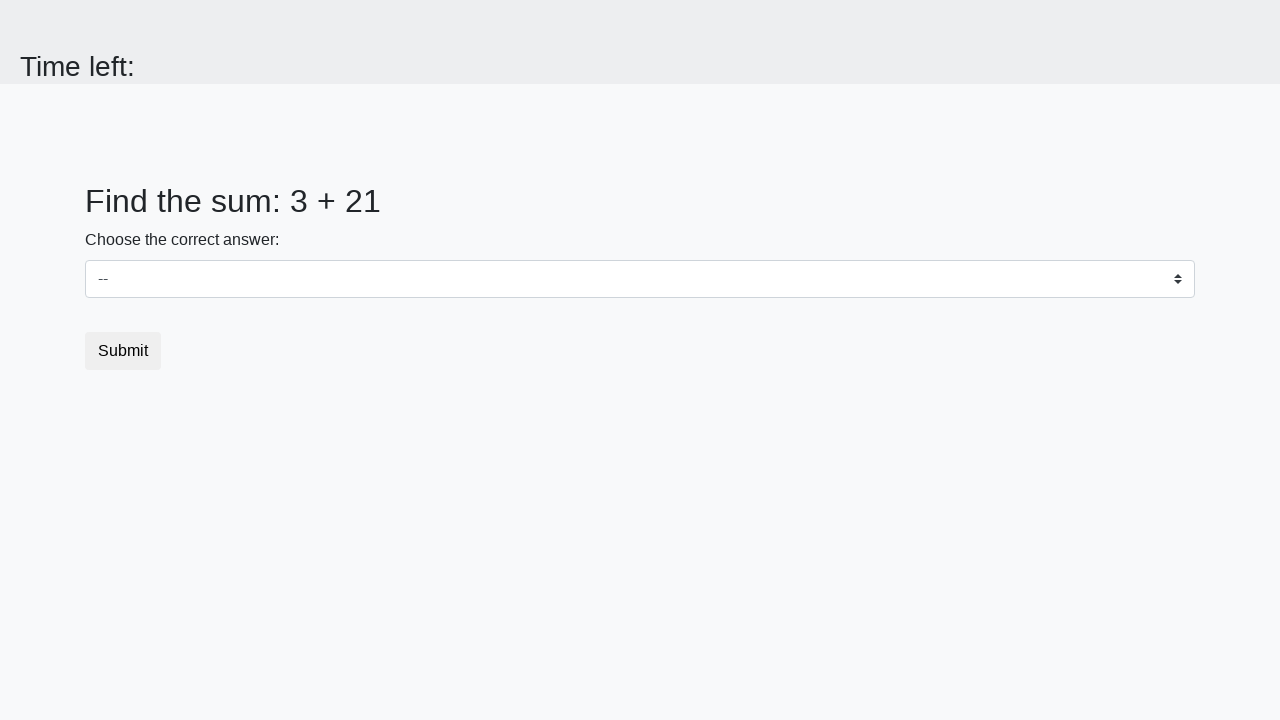

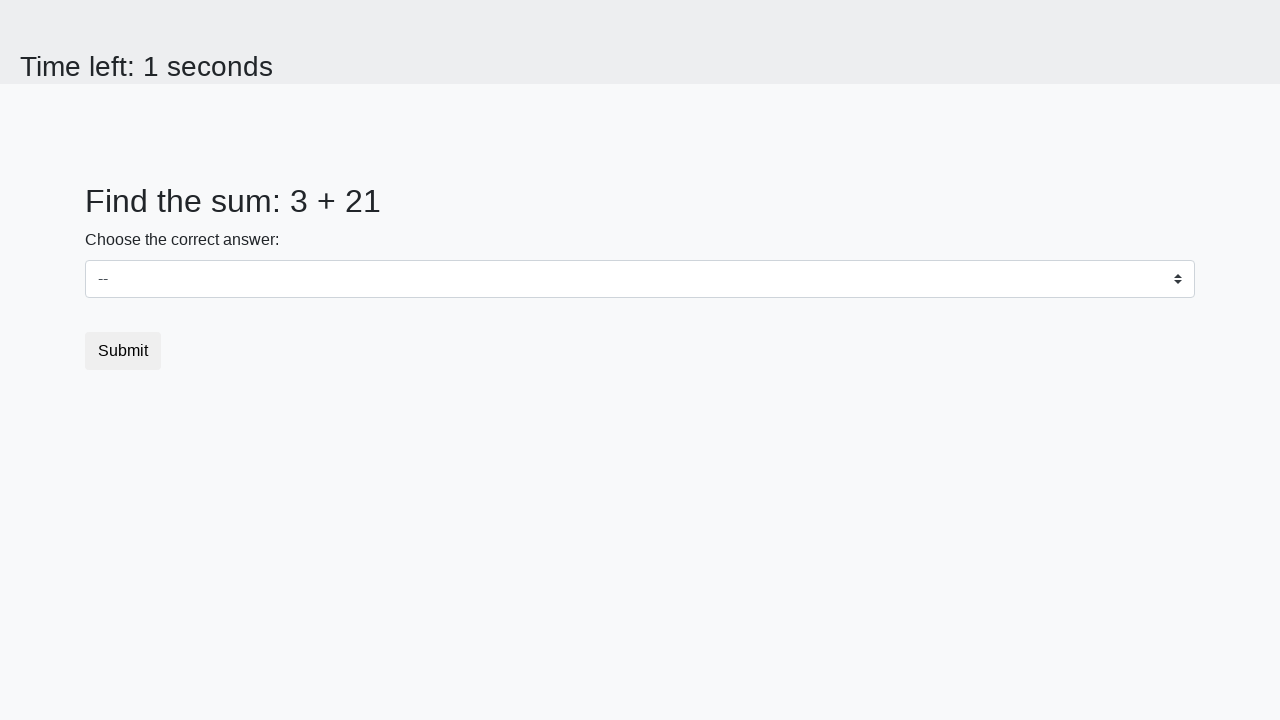